Navigates to the Tata Motors homepage and verifies the page loads successfully by waiting for the page content.

Starting URL: https://www.tatamotors.com/

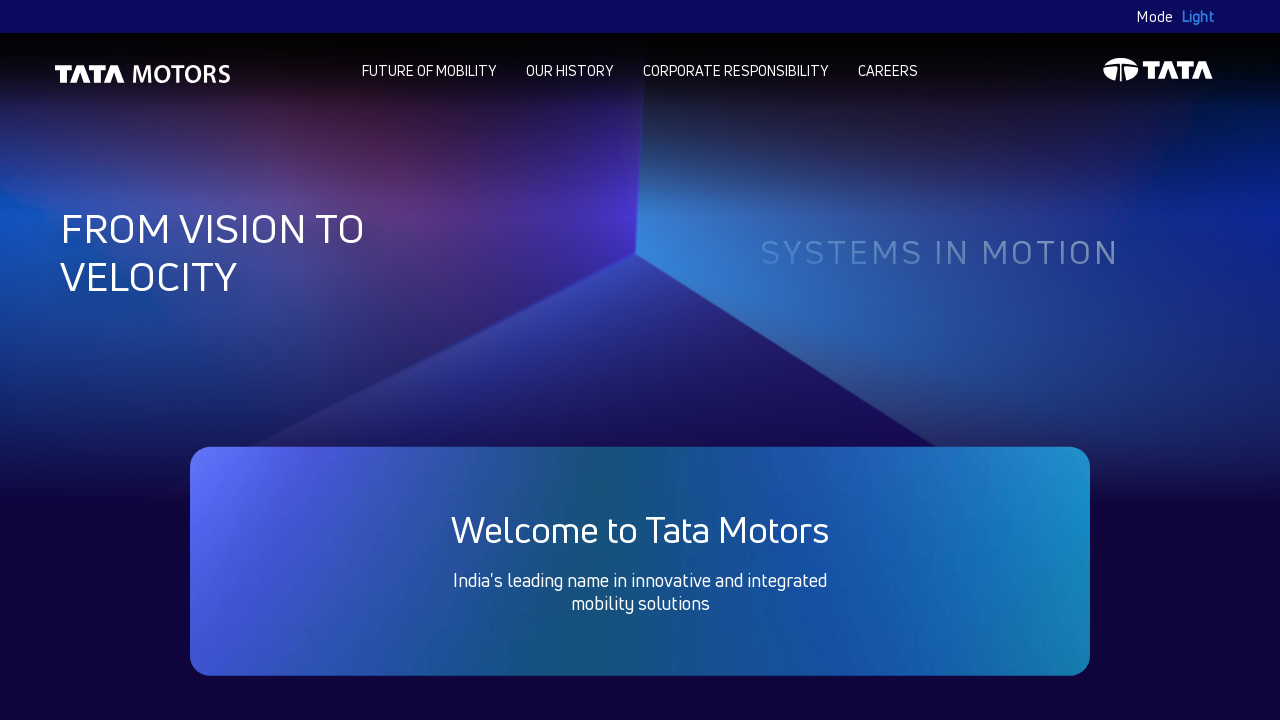

Navigated to Tata Motors homepage
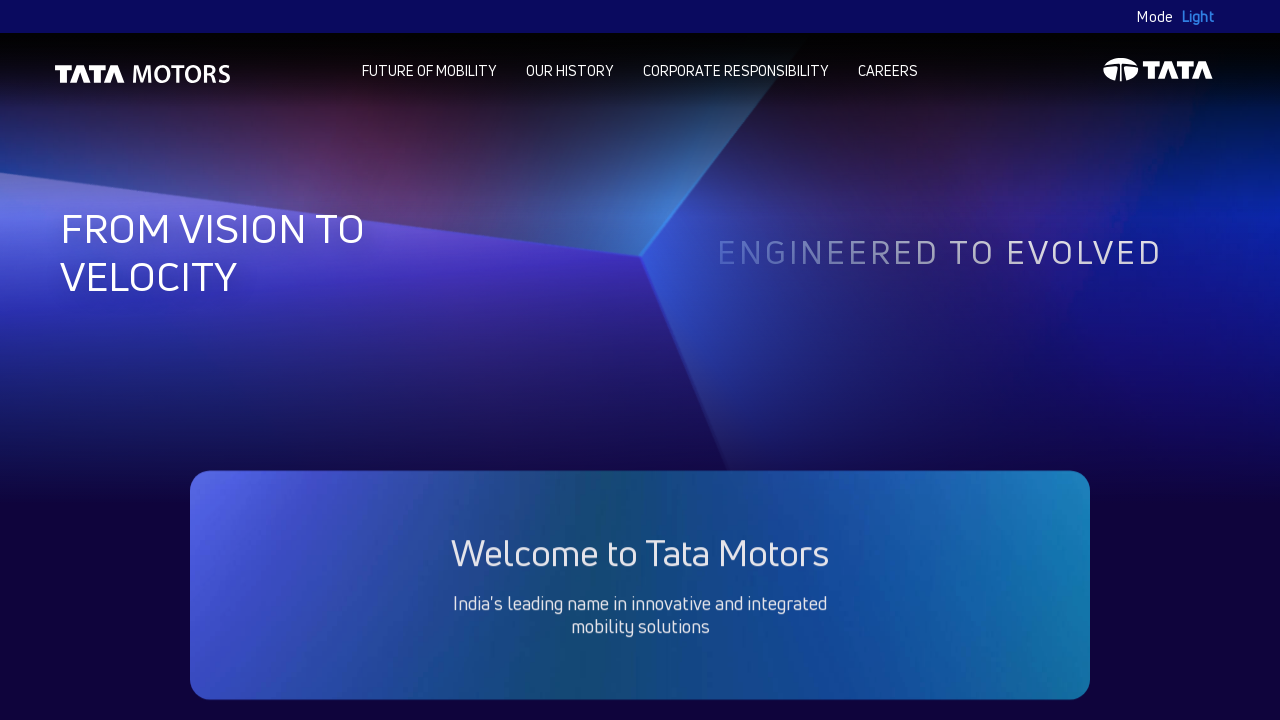

Page fully loaded with networkidle state
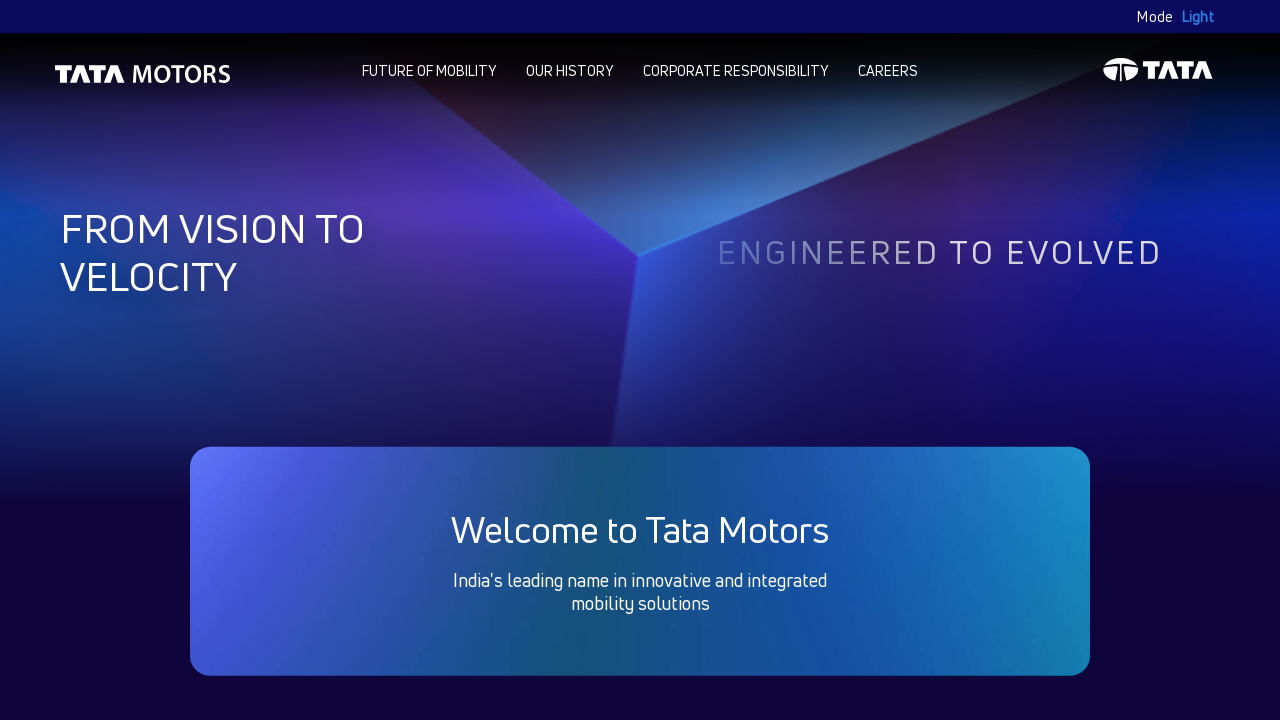

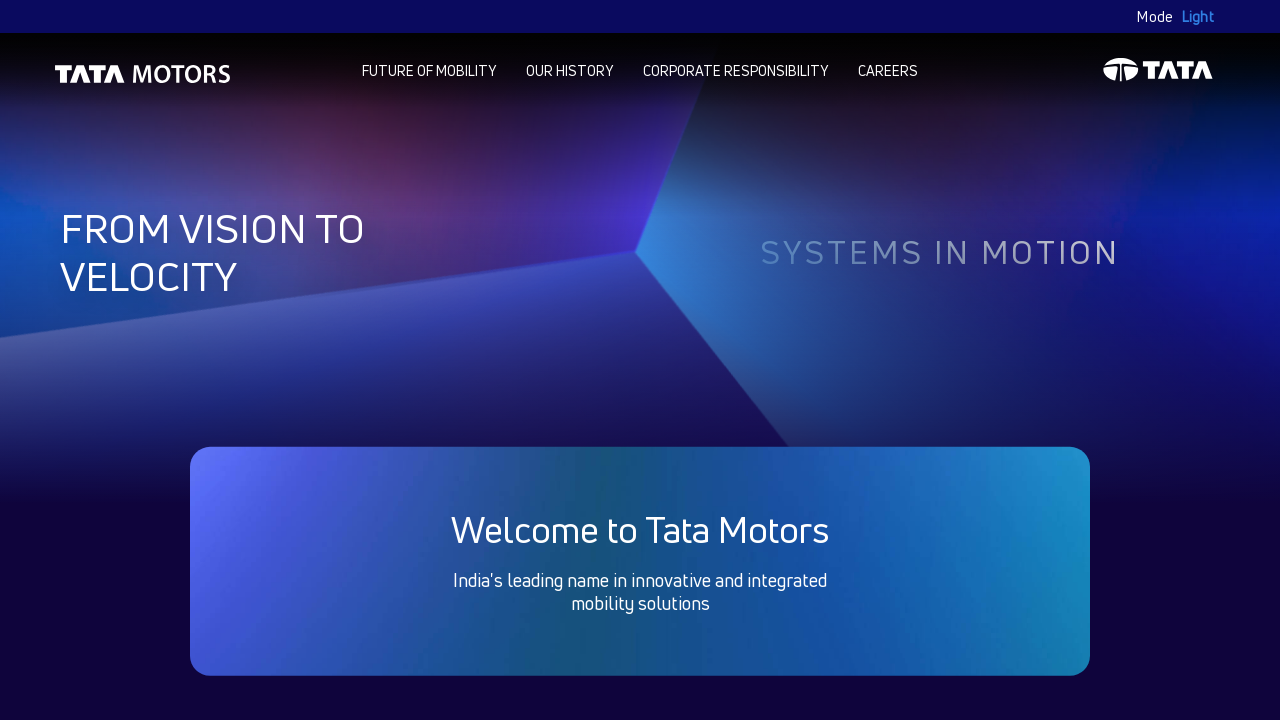